Tests JavaScript alert handling on demoqa.com by clicking buttons that trigger confirm and prompt alerts, accepting the confirm alert, and entering text into the prompt alert

Starting URL: https://demoqa.com/alerts

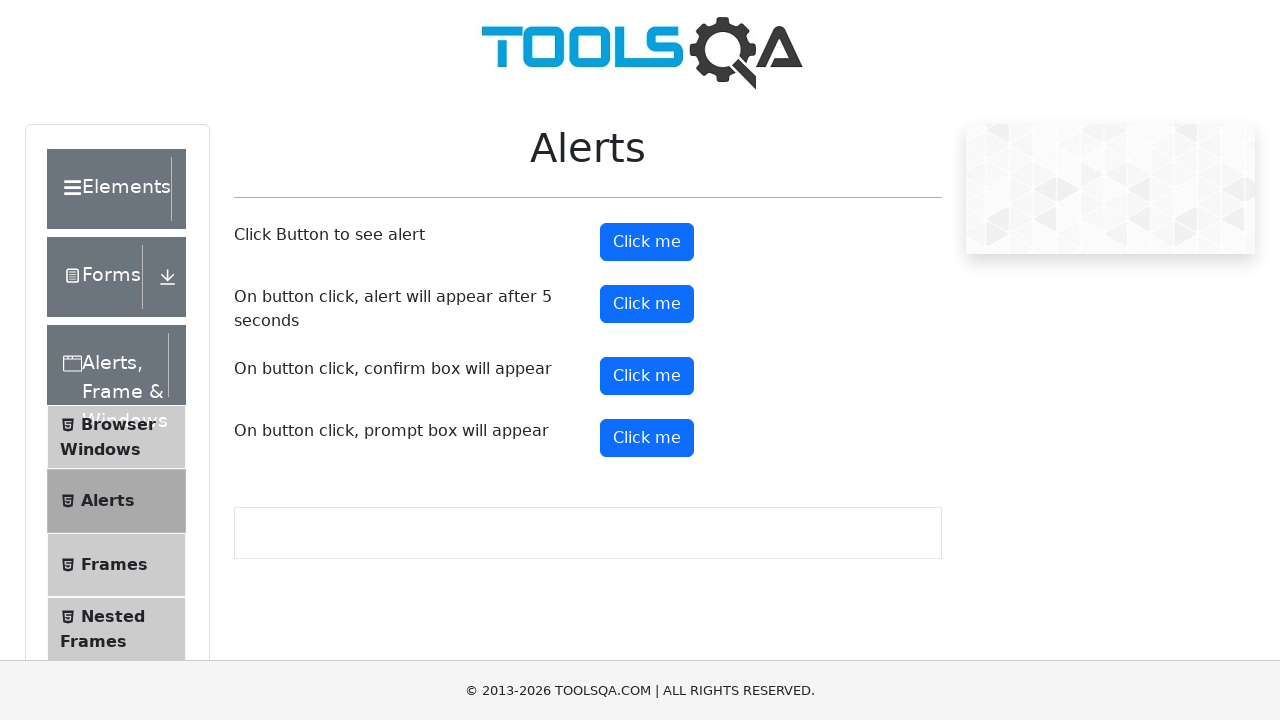

Clicked confirm button to trigger confirm alert at (647, 376) on #confirmButton
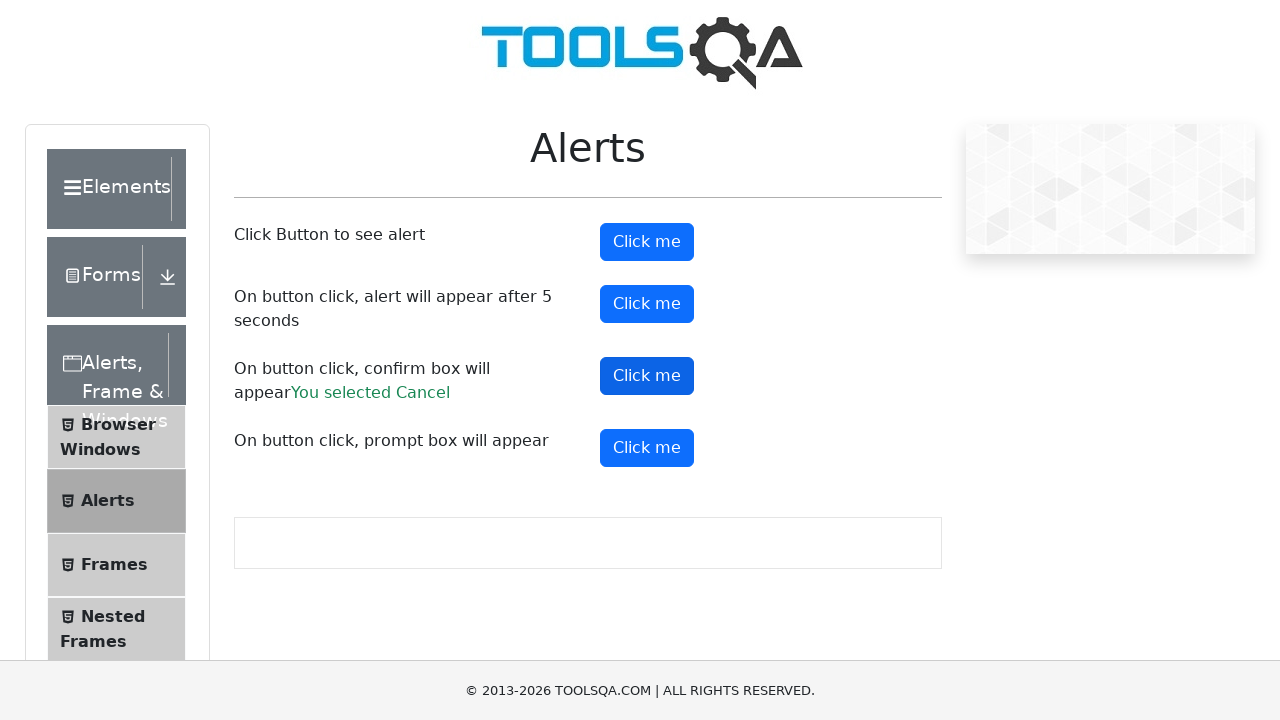

Set up dialog handler to accept confirm alert
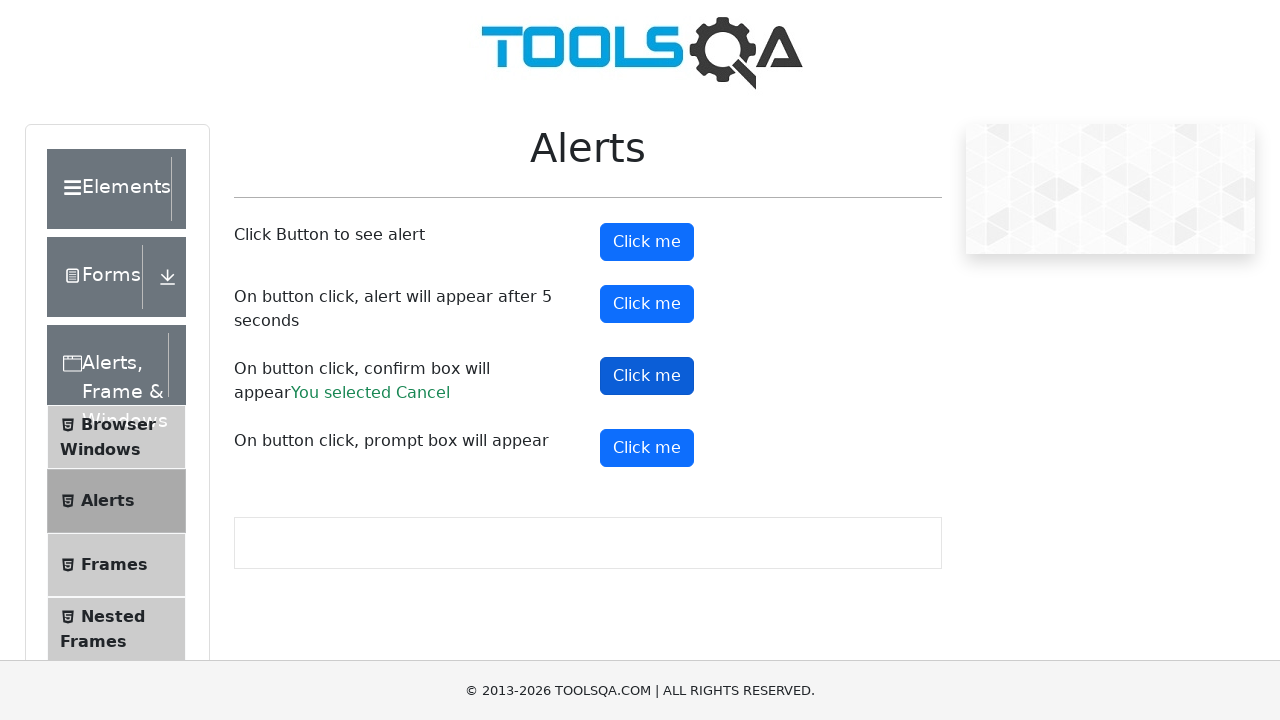

Confirm alert result appeared on page
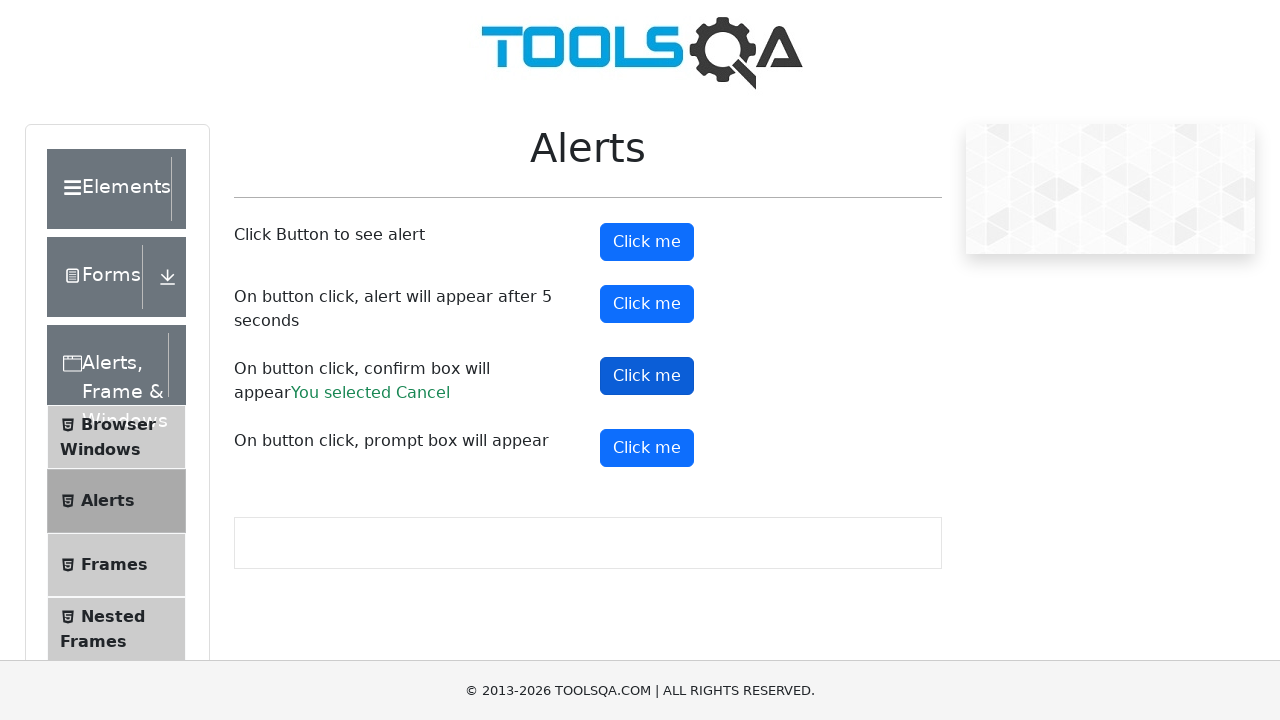

Set up dialog handler to accept prompt alert with text 'nnk'
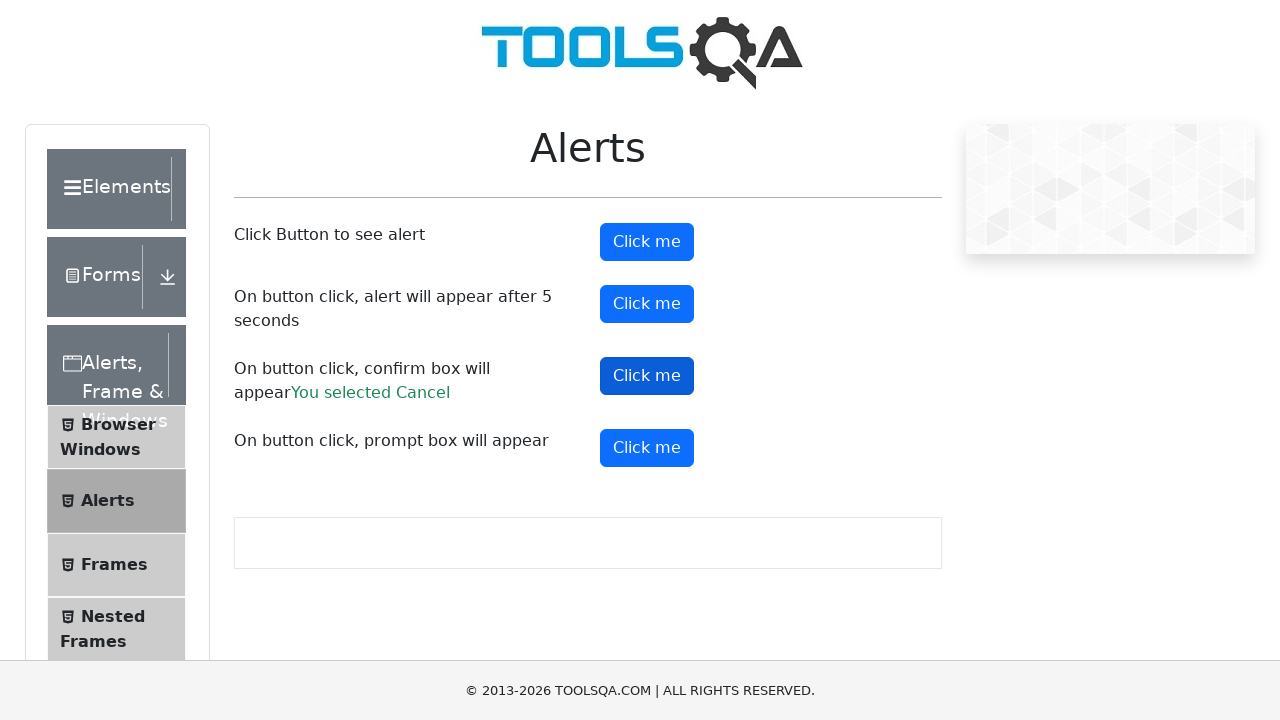

Clicked prompt button to trigger prompt alert at (647, 448) on #promtButton
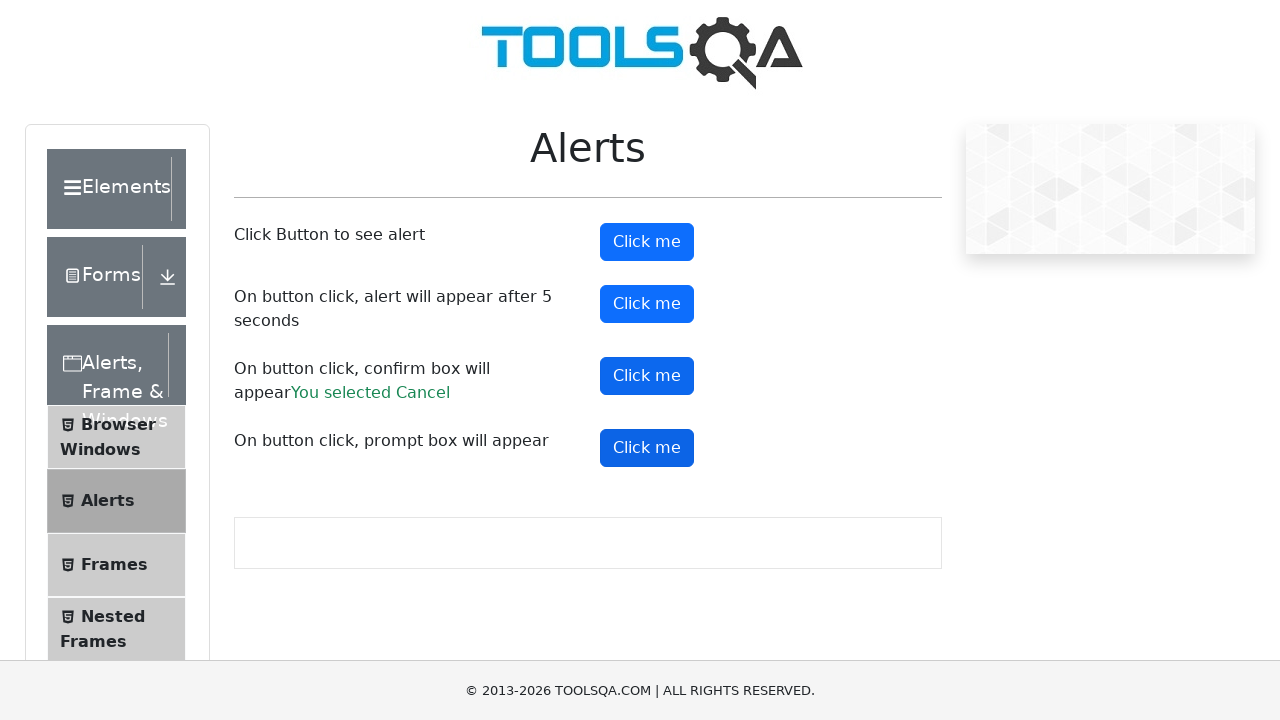

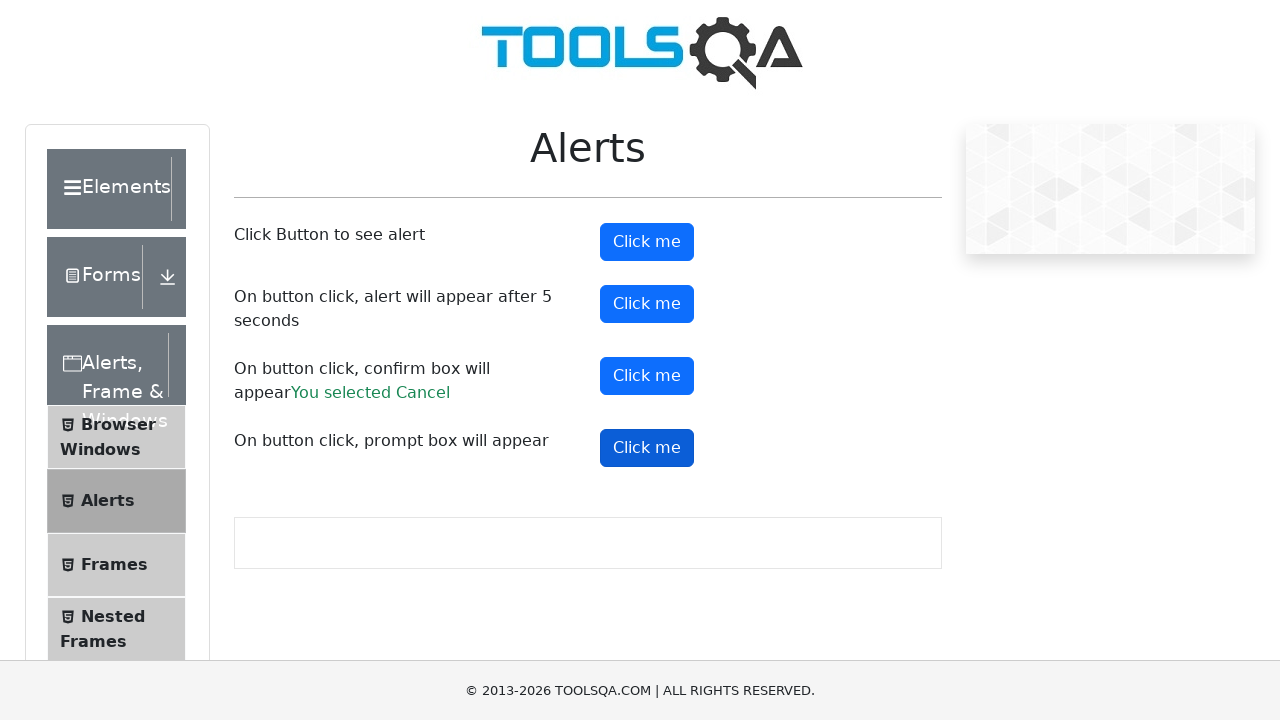